Interacts with checkboxes on a test page by clicking both checkbox elements

Starting URL: http://the-internet.herokuapp.com/checkboxes

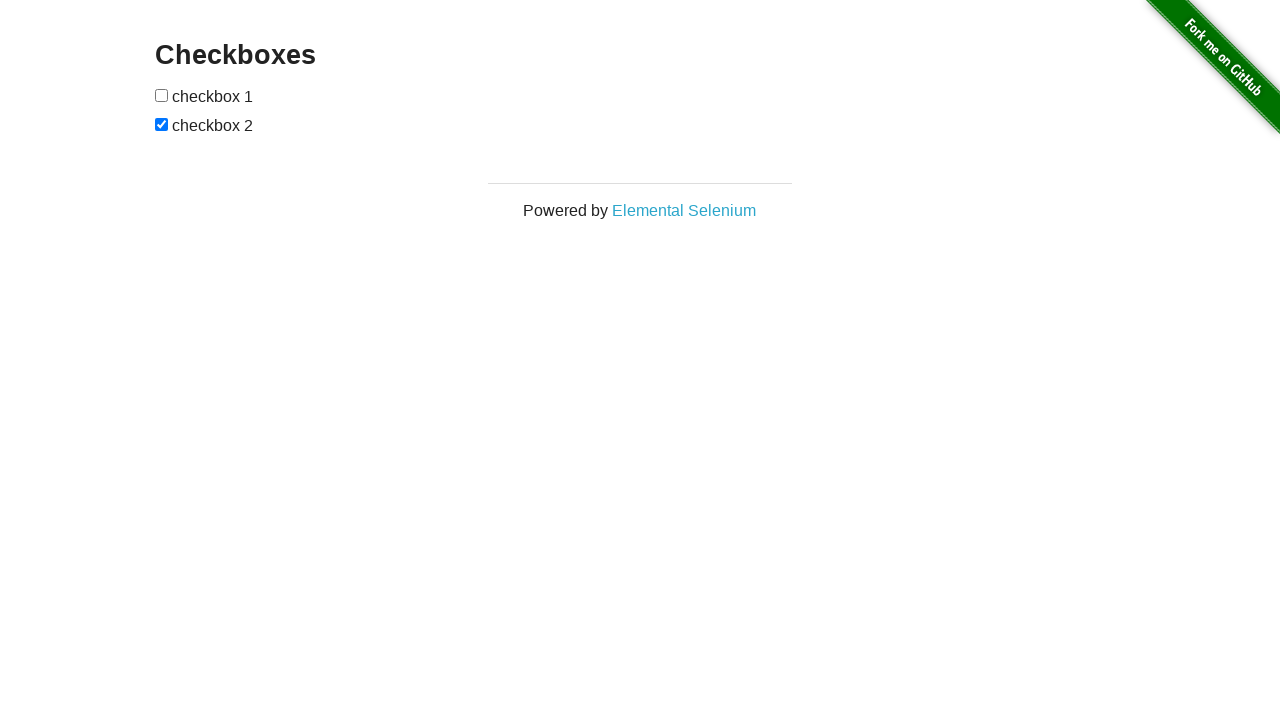

Located all checkbox input elements on the page
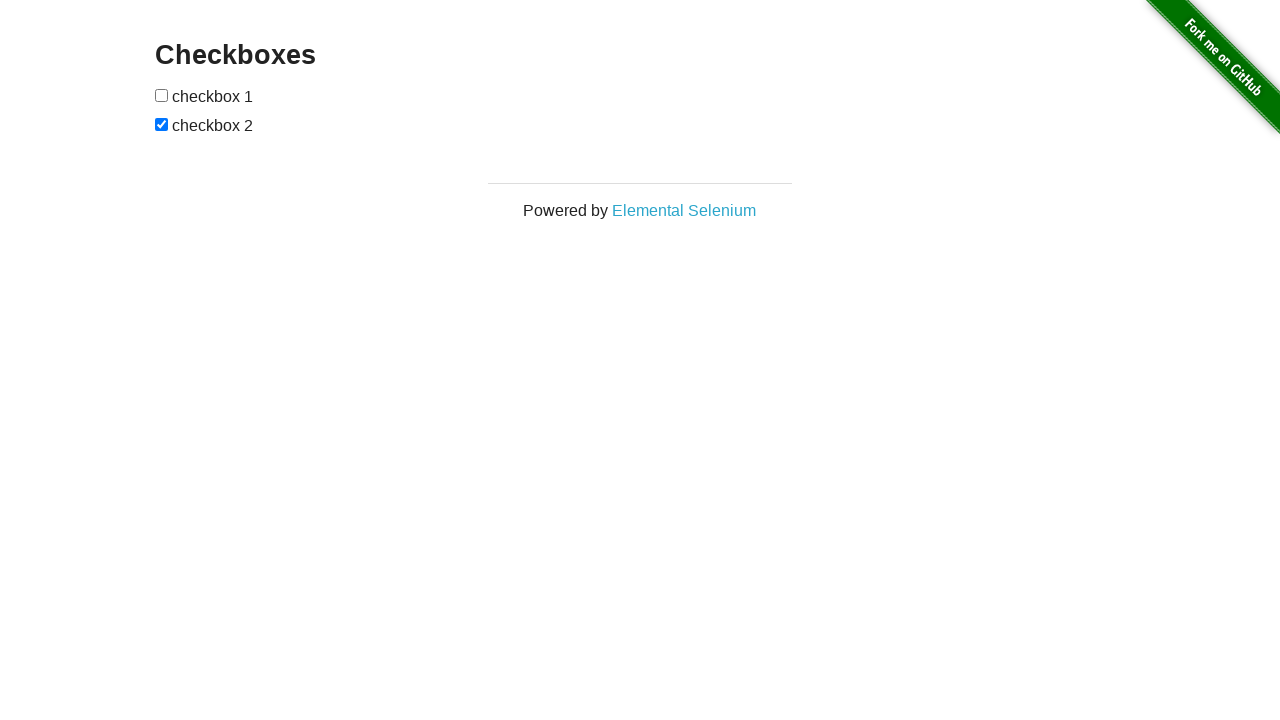

Clicked the first checkbox at (162, 95) on input >> nth=0
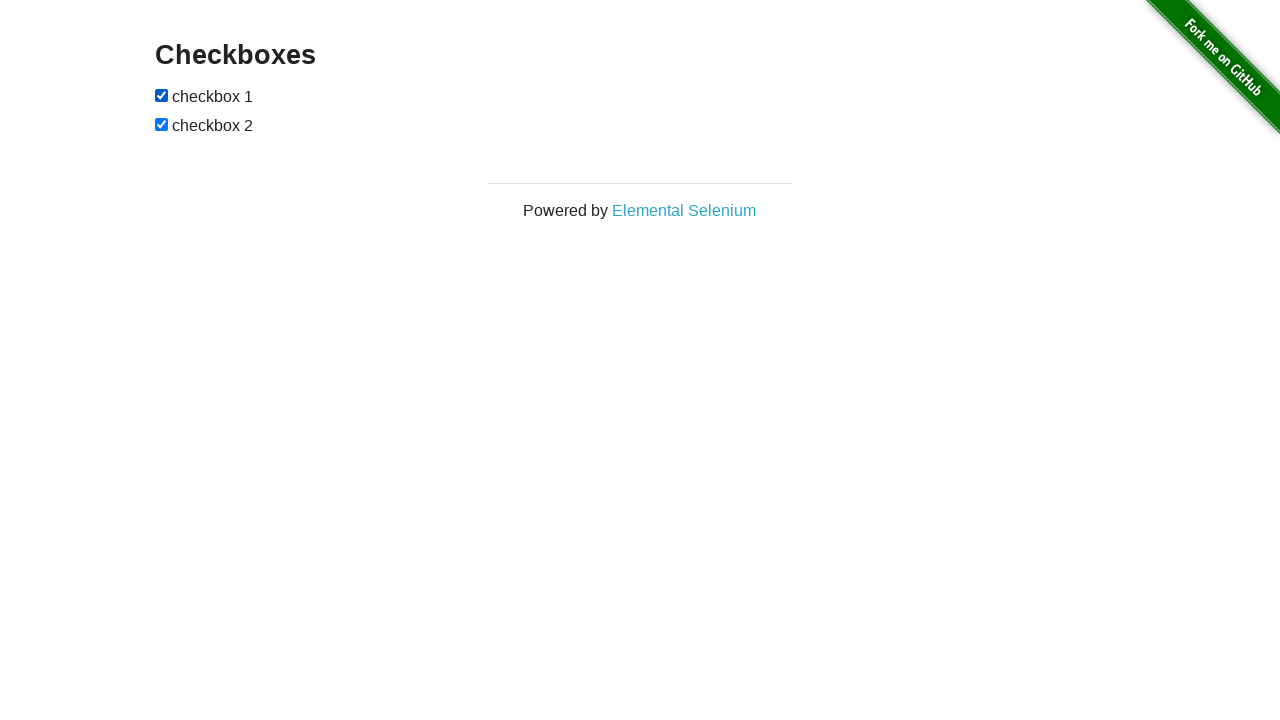

Clicked the second checkbox at (162, 124) on input >> nth=1
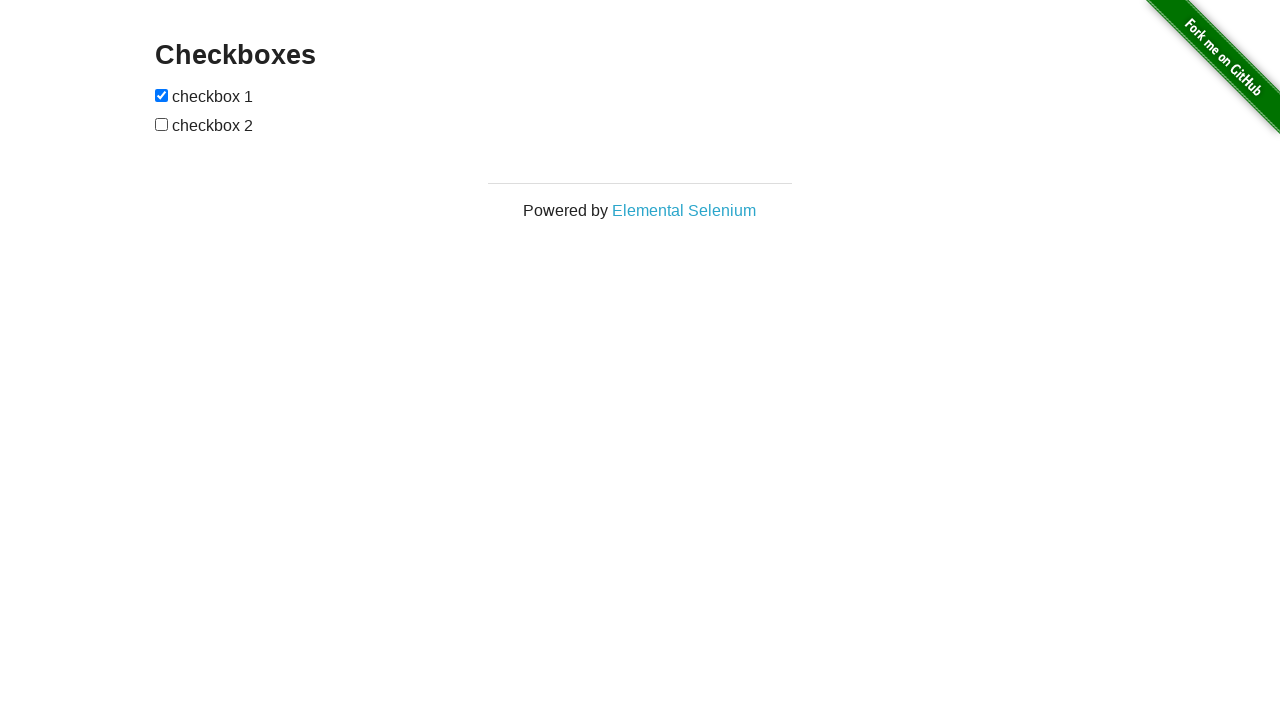

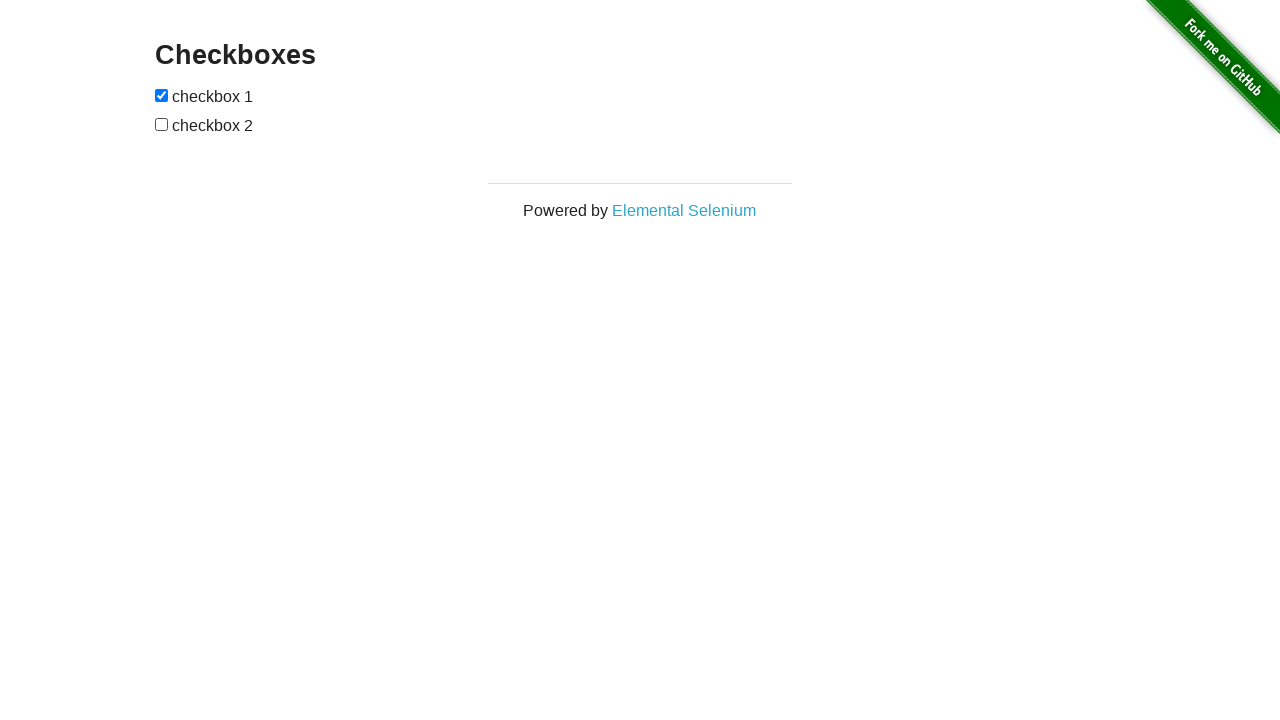